Tests browser navigation capabilities including page refresh, navigating to another page, going back, and going forward

Starting URL: https://www.techglobal-training.com/

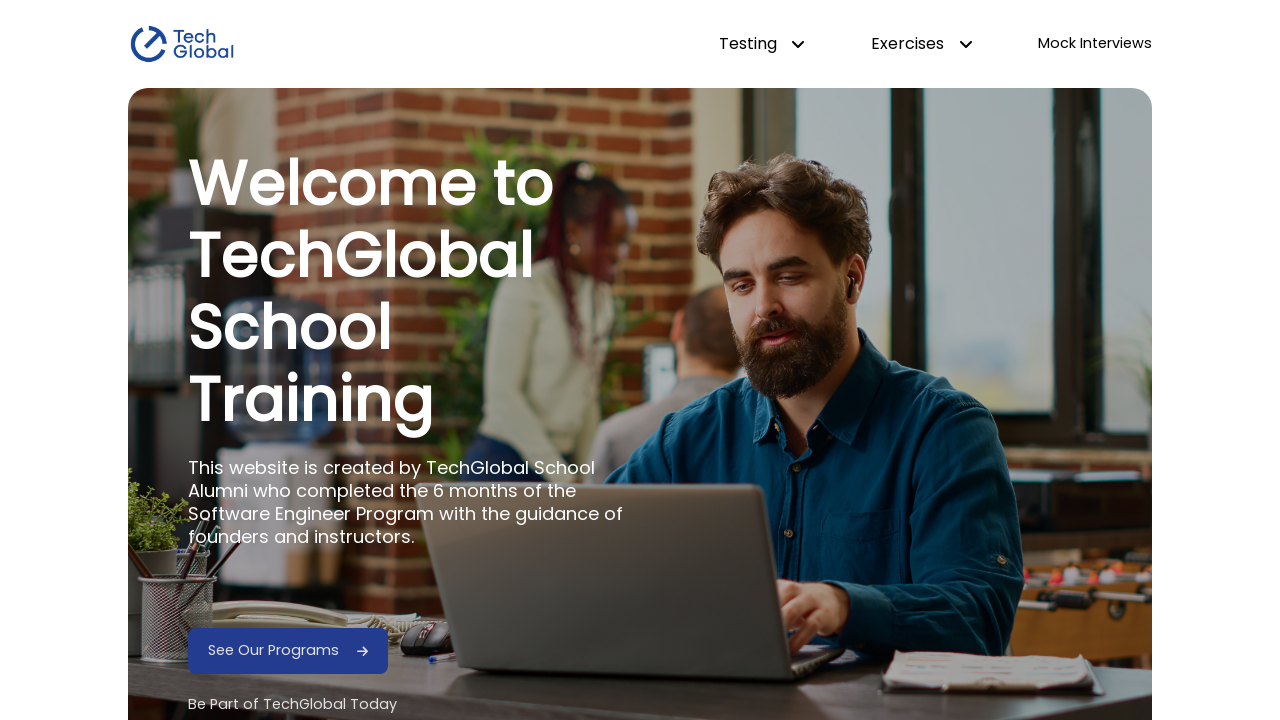

Refreshed the current page
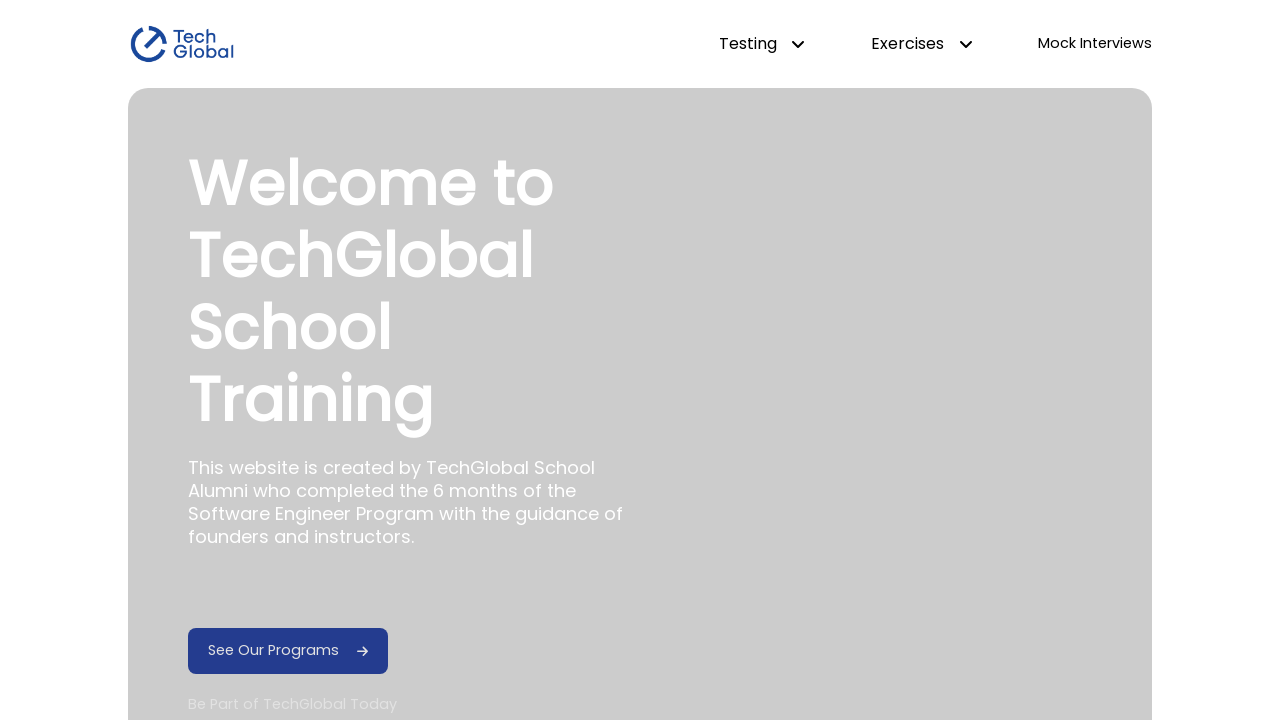

Navigated to frontend page
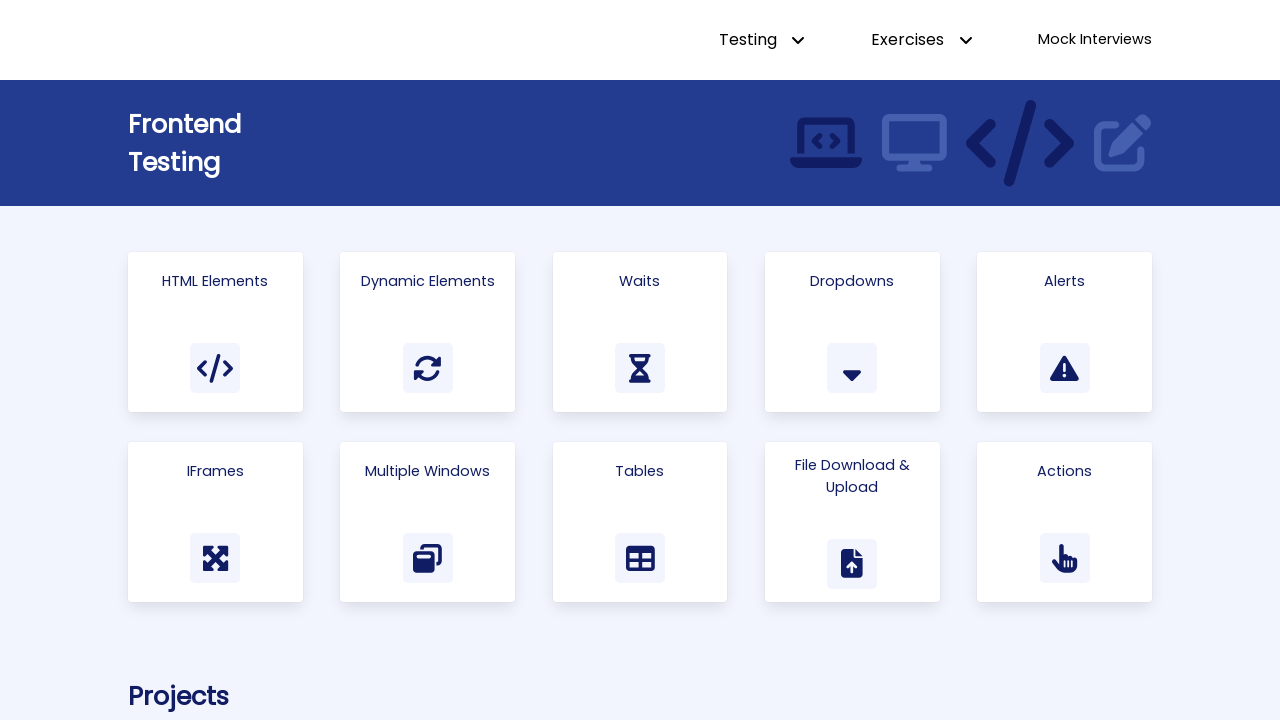

Navigated back to previous page
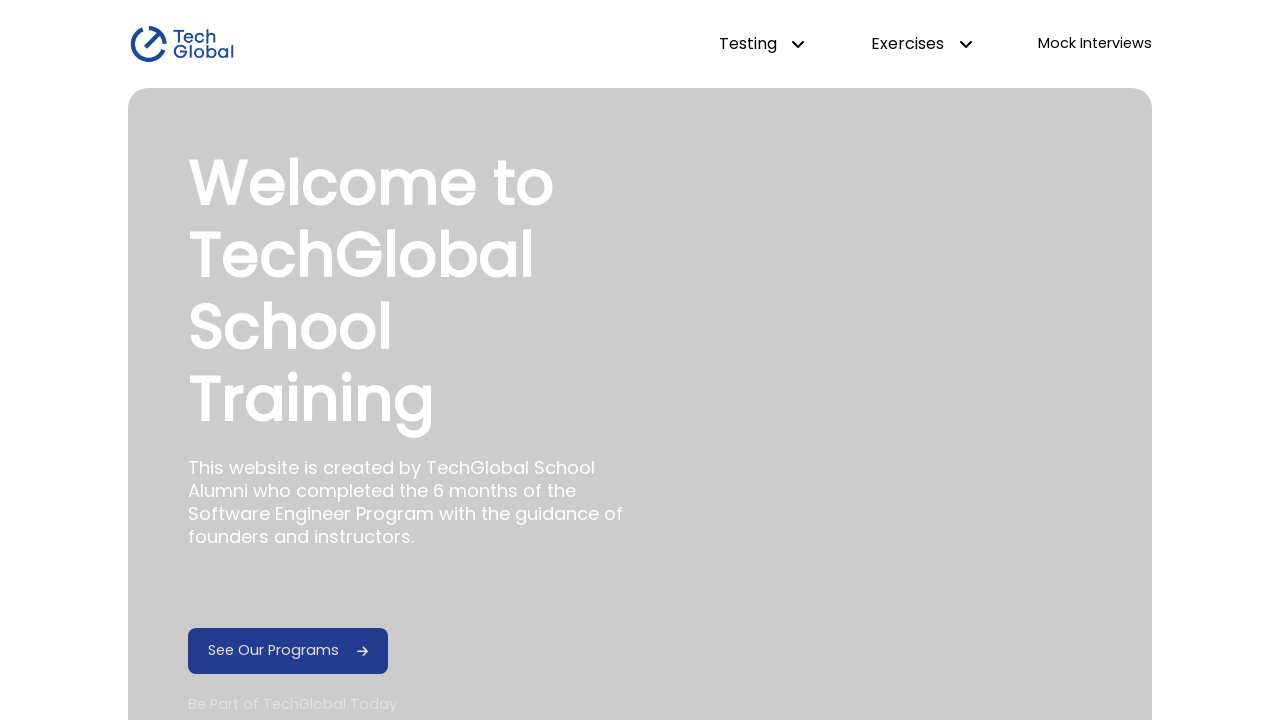

Navigated forward to next page
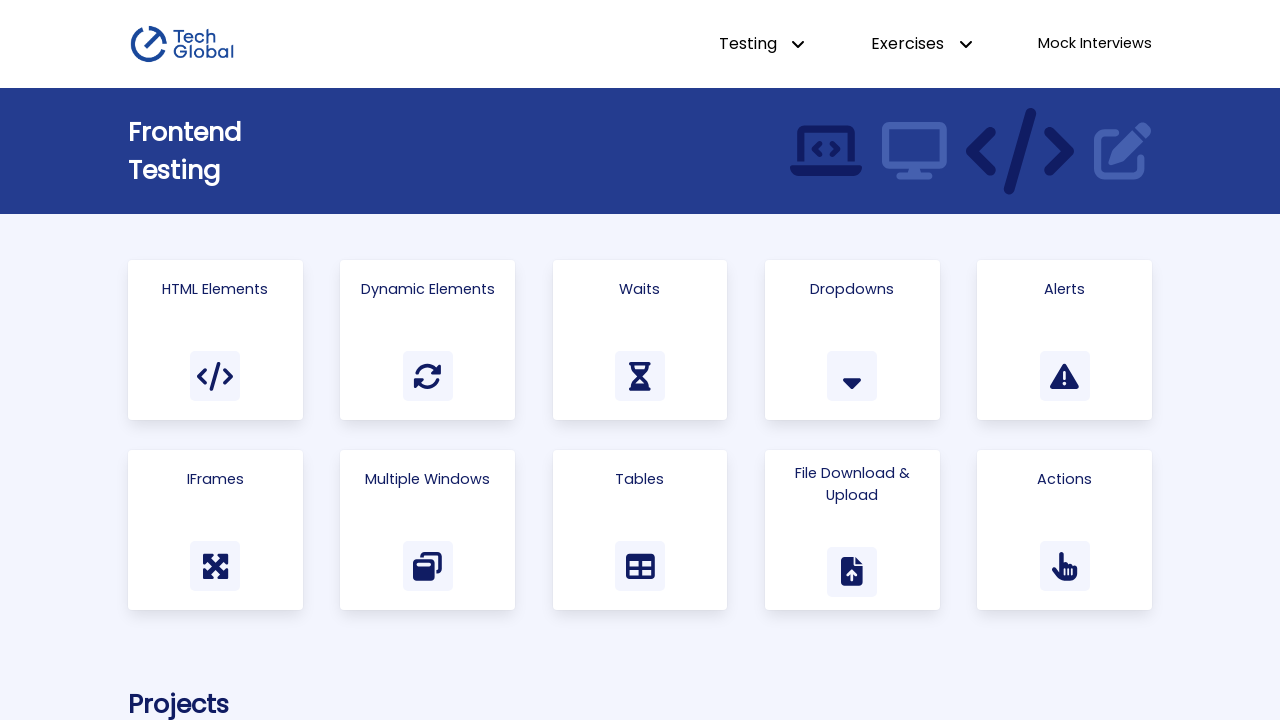

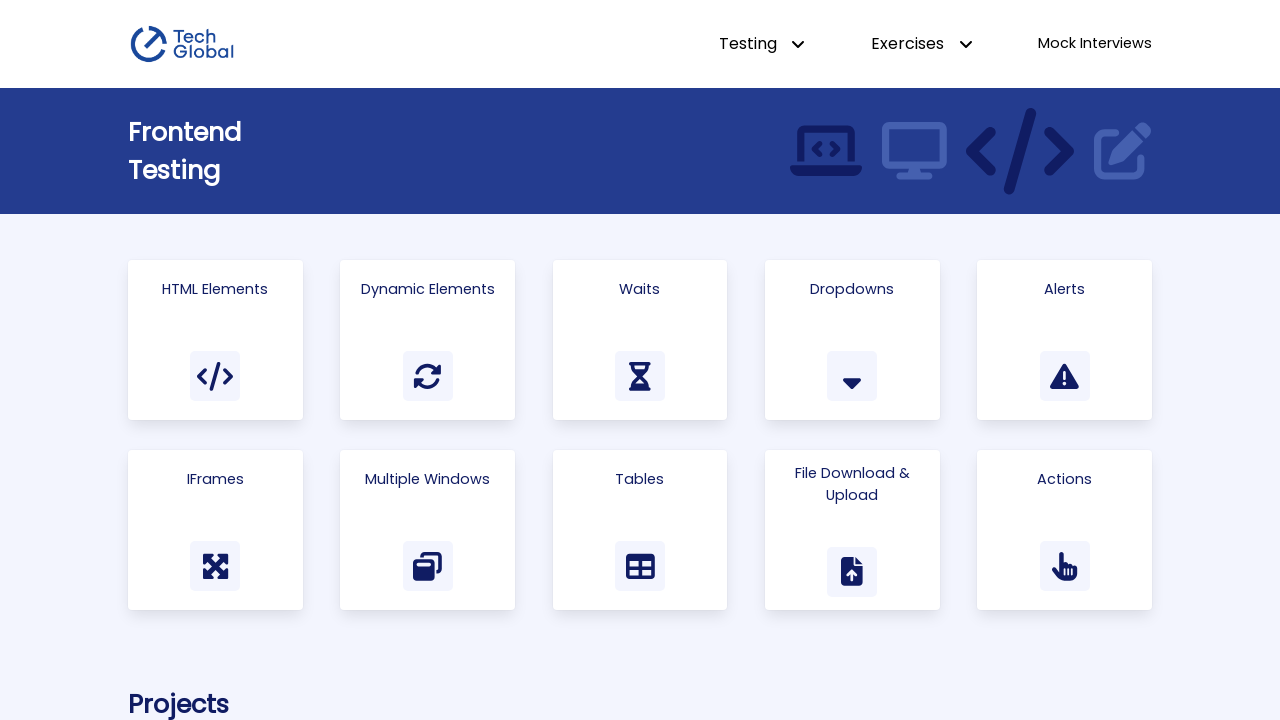